Tests tooltip functionality by hovering over an age input field inside an iframe and verifying the tooltip text appears

Starting URL: https://jqueryui.com/tooltip/

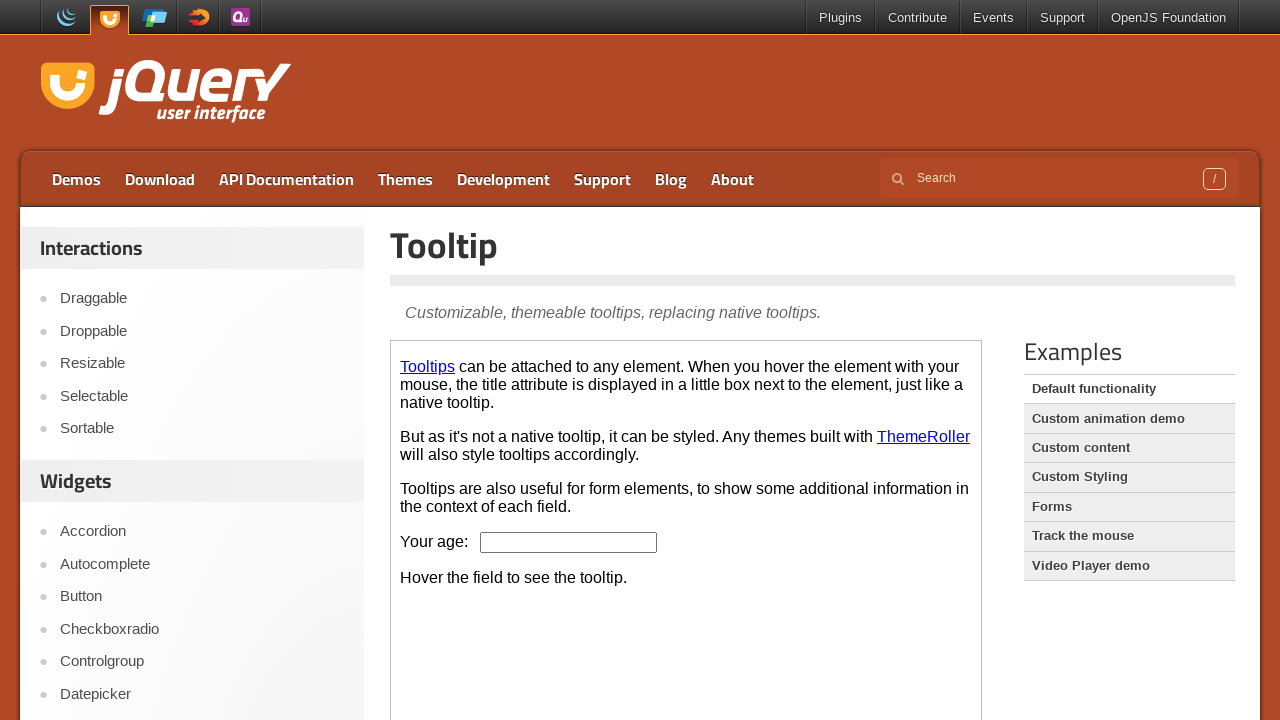

Located the demo iframe
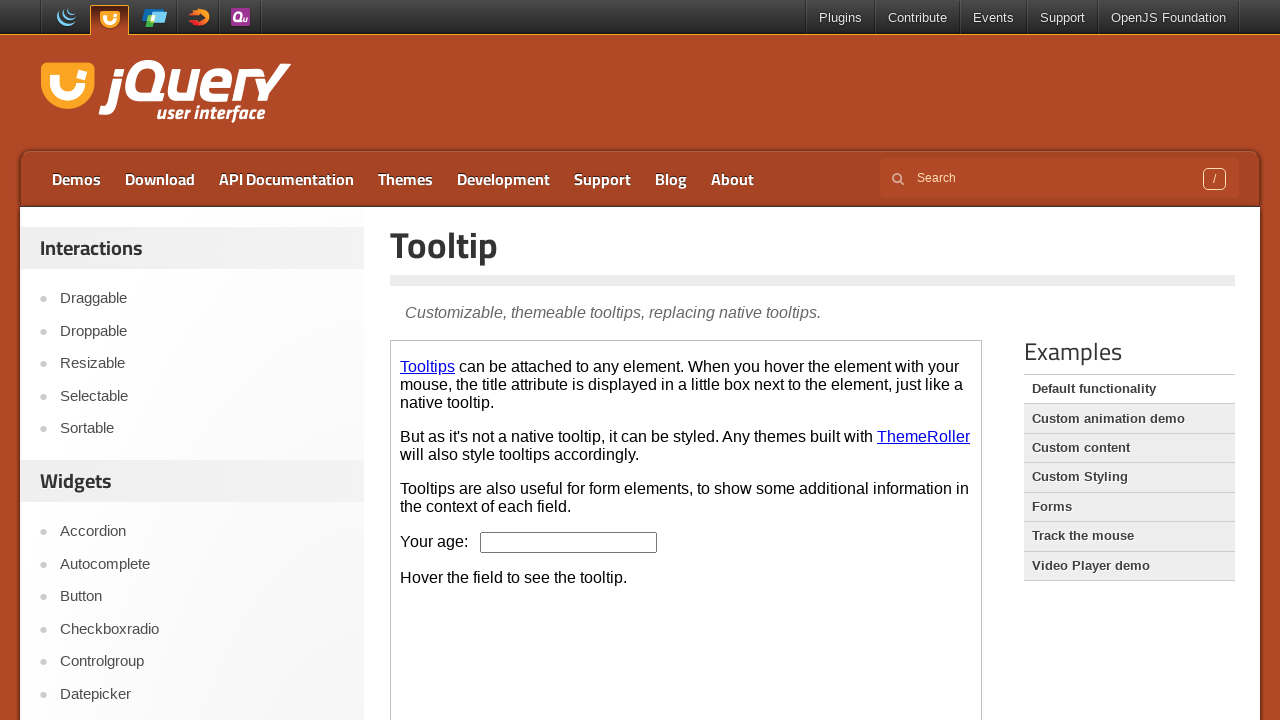

Located the age input field in the iframe
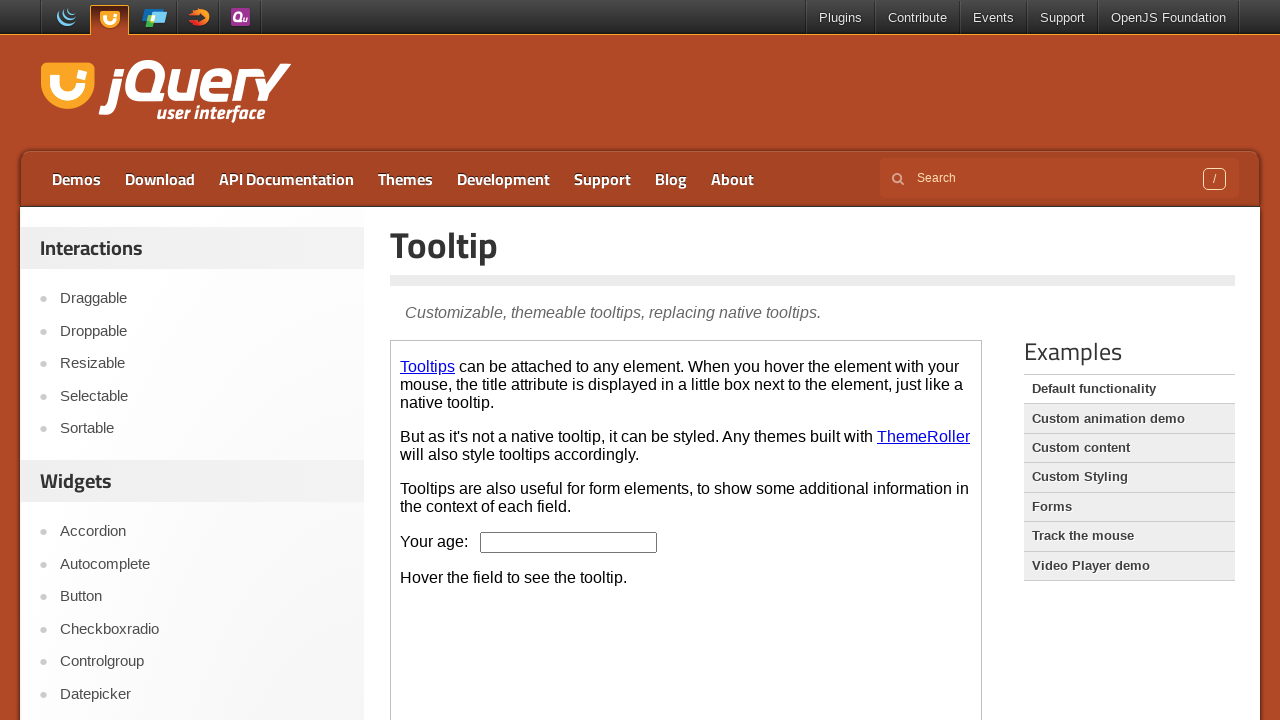

Hovered over the age input field to trigger tooltip at (569, 542) on .demo-frame >> internal:control=enter-frame >> #age
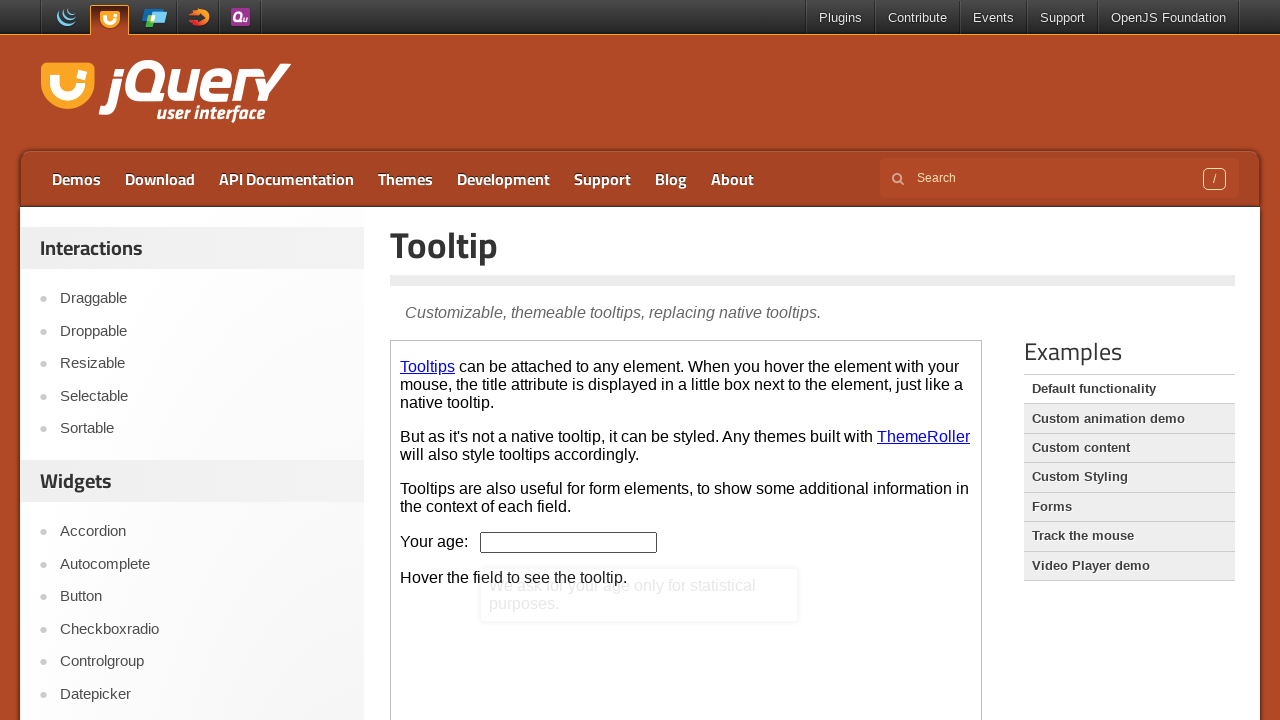

Retrieved tooltip text content
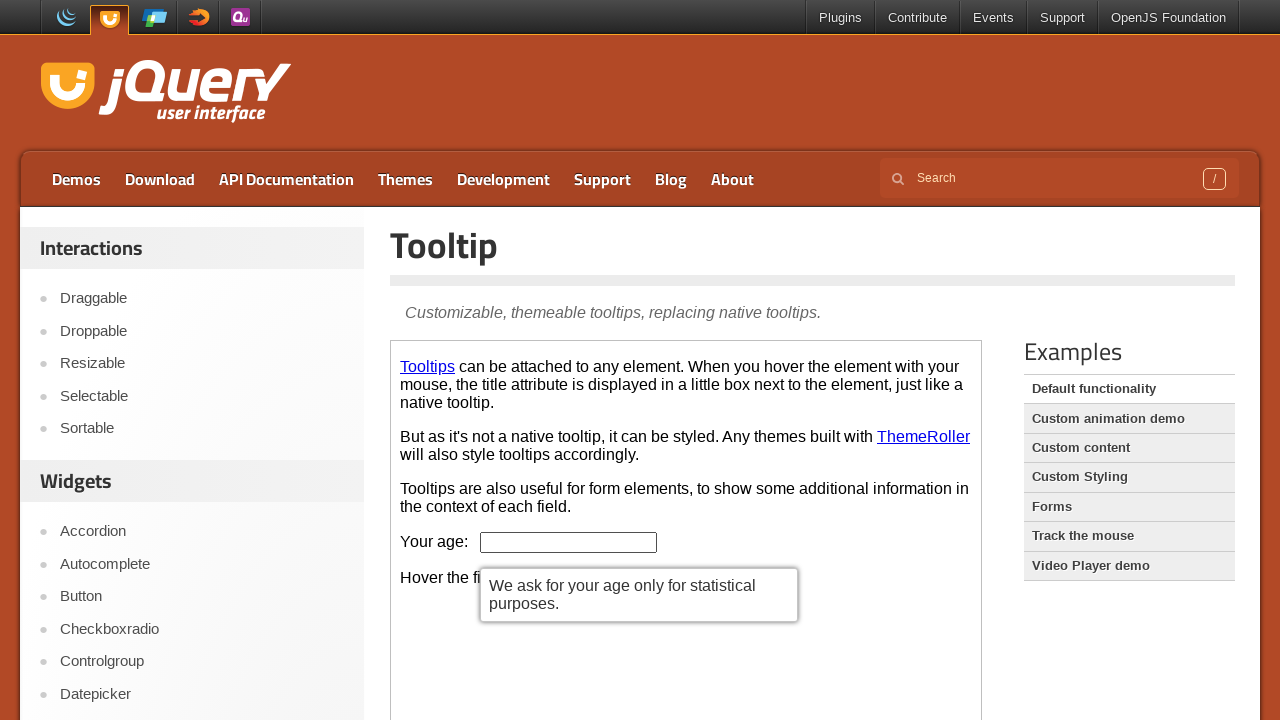

Printed tooltip text: We ask for your age only for statistical purposes.
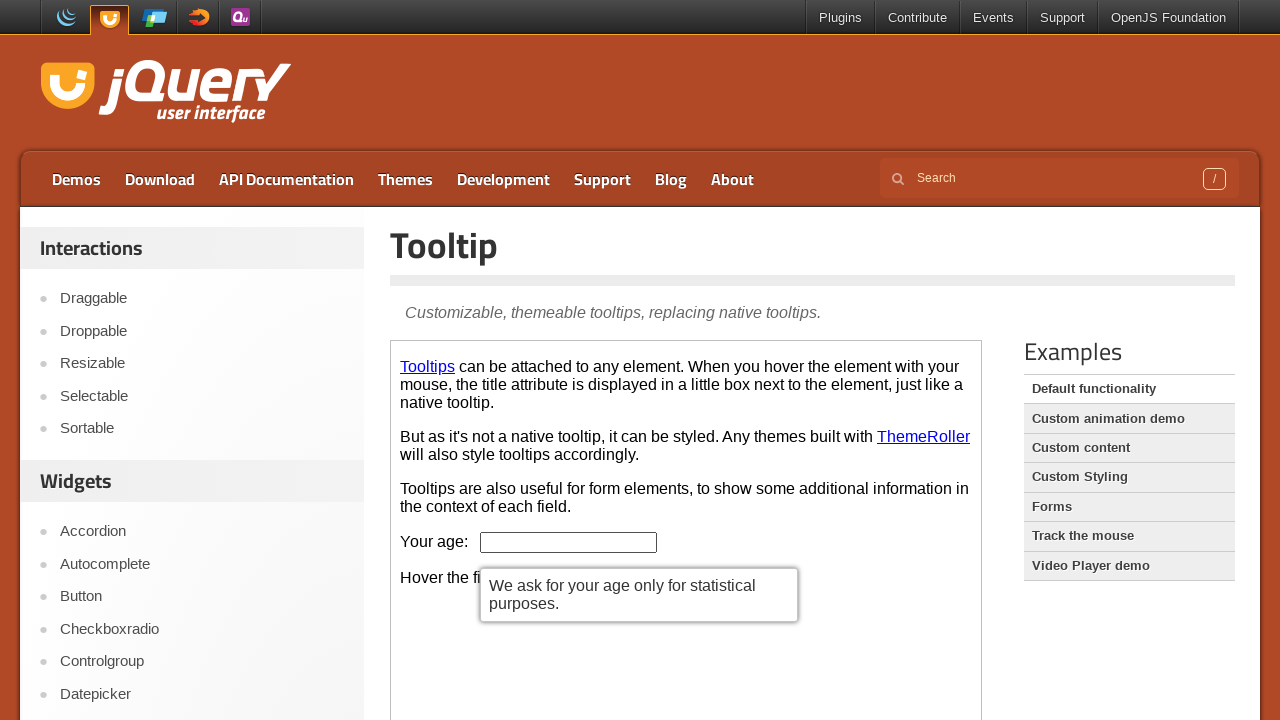

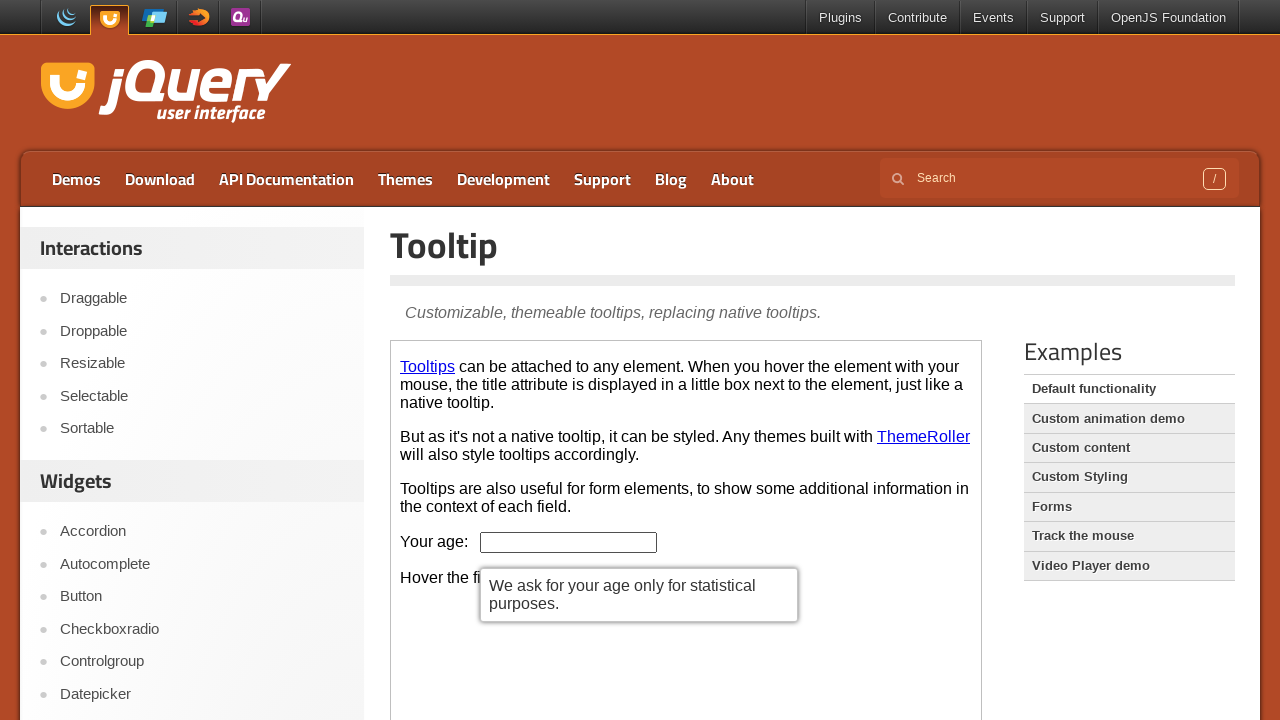